Tests right-click (context click) functionality on the Downloads link on the Selenium website

Starting URL: https://www.selenium.dev

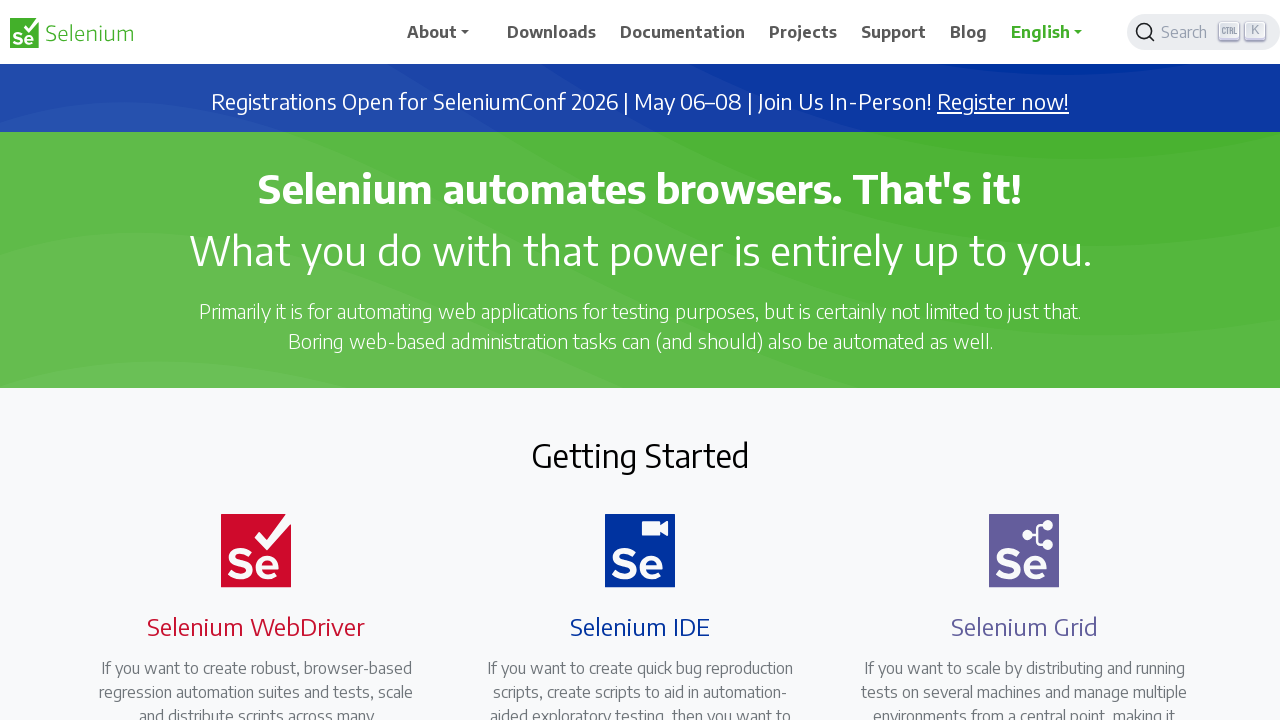

Navigated to Selenium website homepage
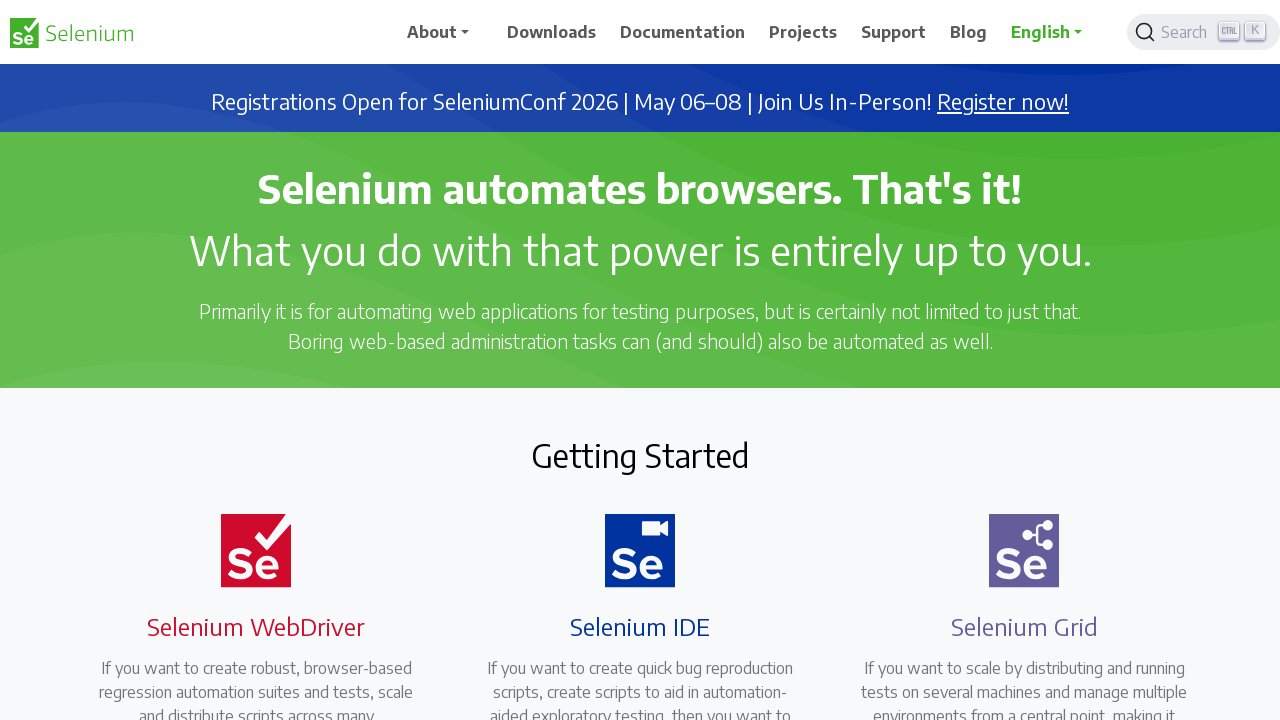

Right-clicked on the Downloads link at (552, 32) on //span[text()='Downloads']
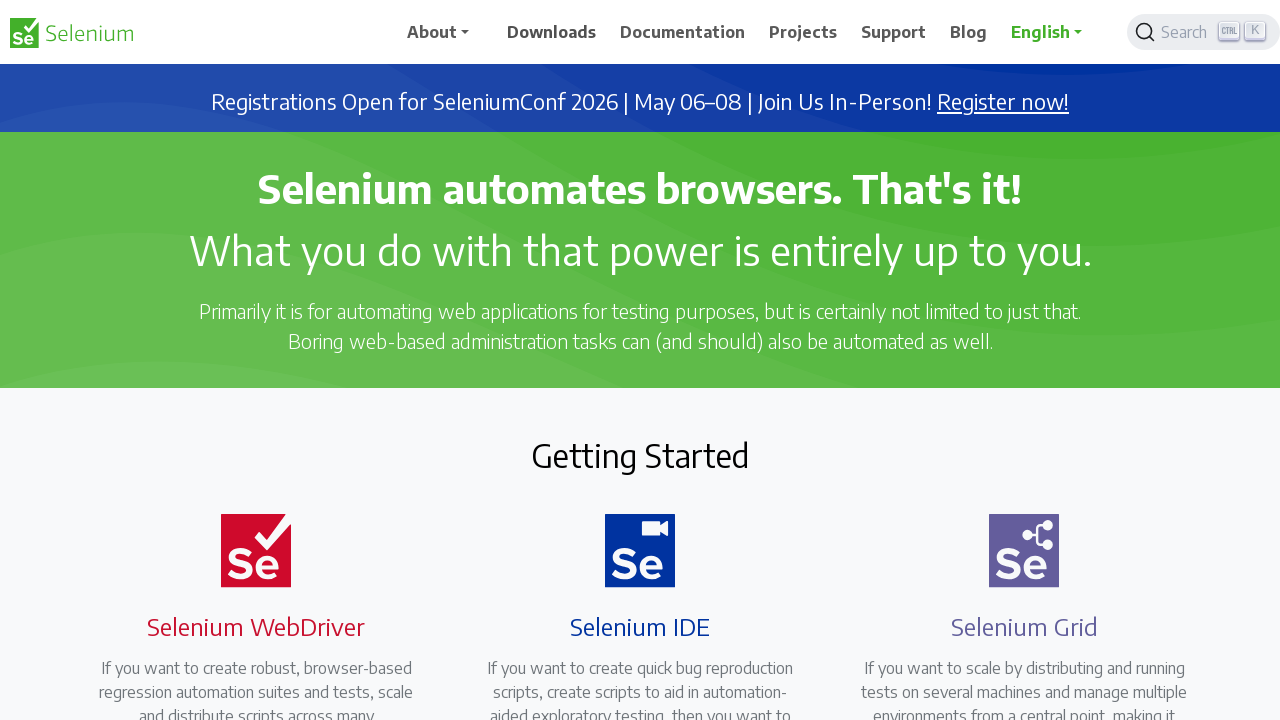

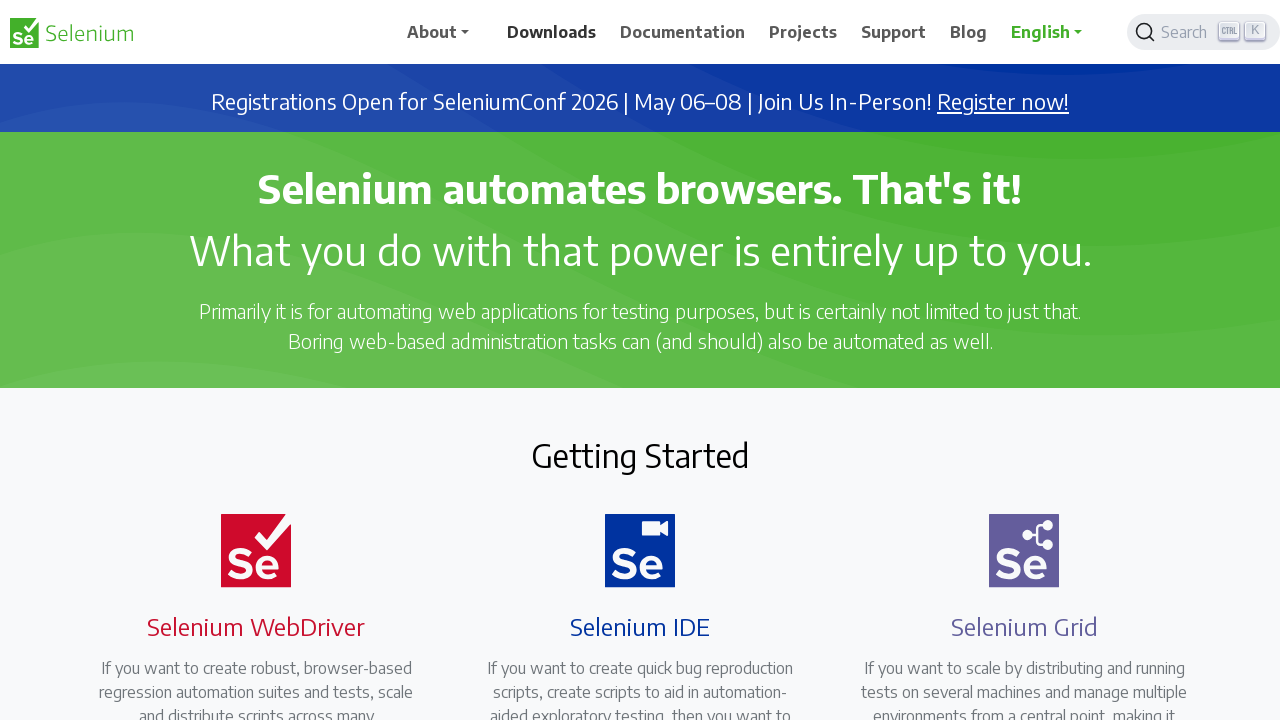